Navigates to B3 stock exchange listing page, changes view settings to show sector information with 120 results per page

Starting URL: https://sistemaswebb3-listados.b3.com.br/indexPage/day/IBOV?language=pt-br

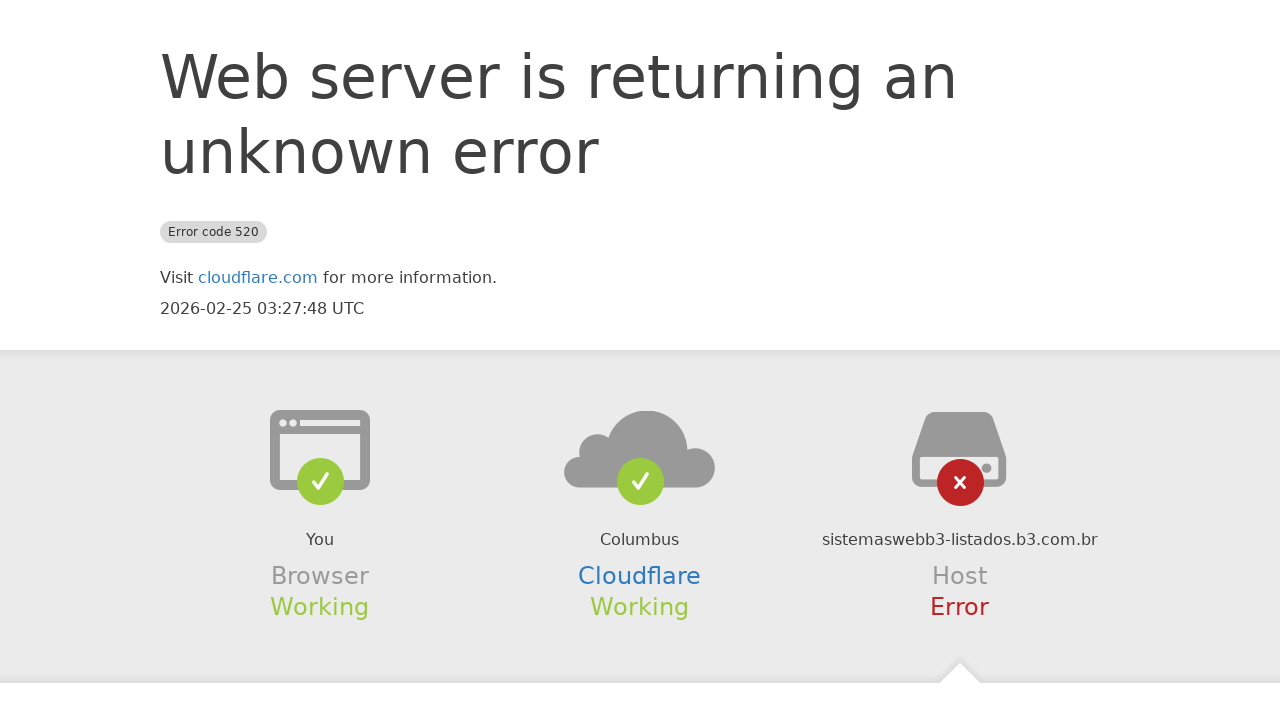

Navigated to B3 stock exchange IBOV listing page
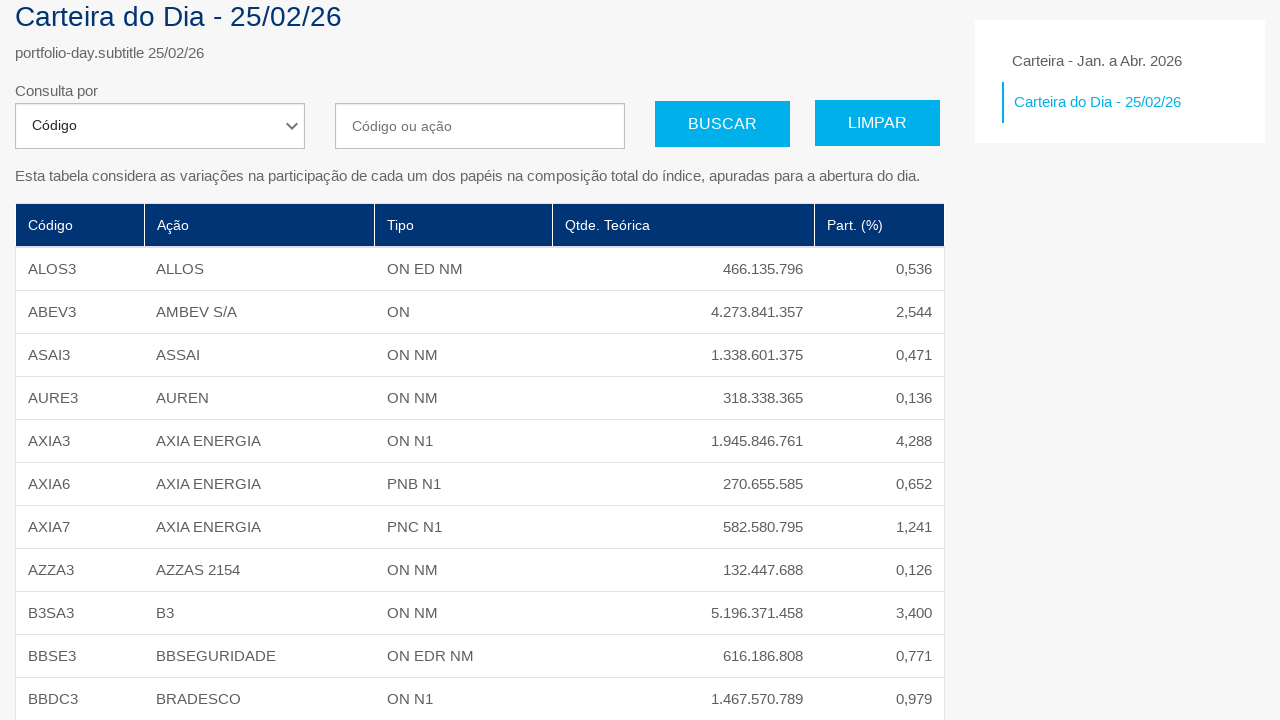

Selected 'Setor de Atuação' (Sector of Activity) from segment dropdown on //*[@id="segment"]
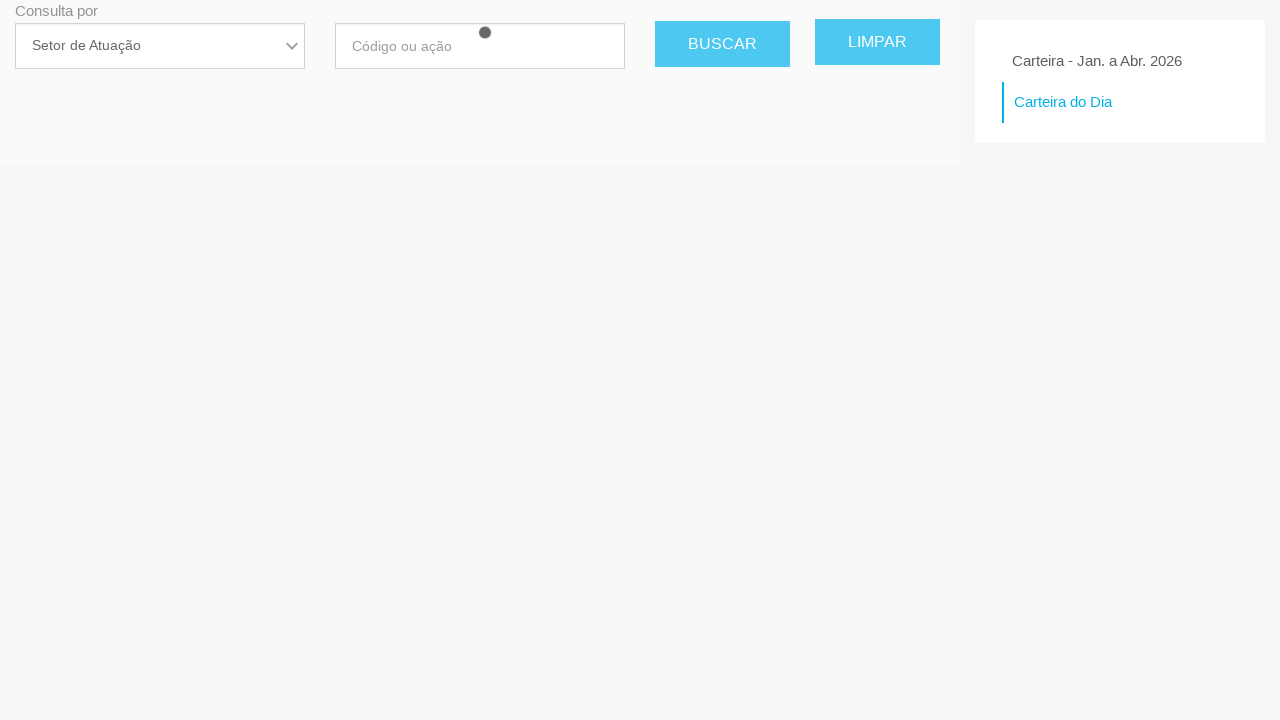

Page results per page selector became available
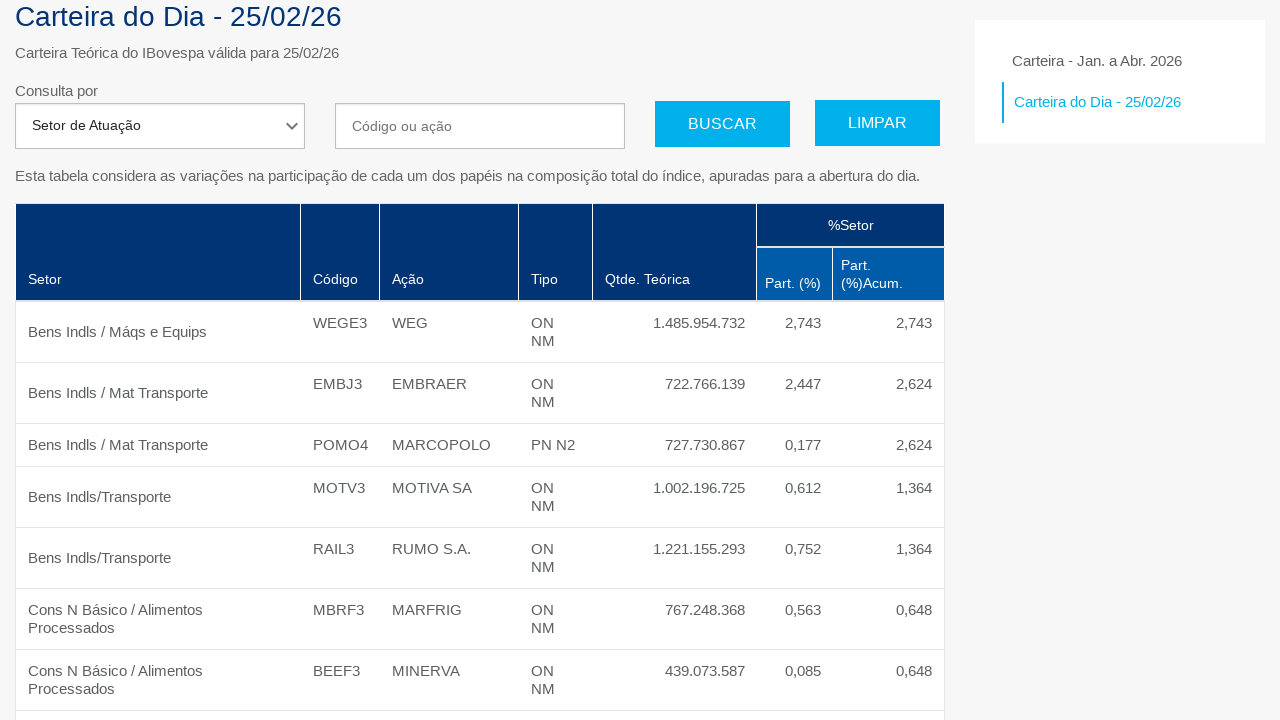

Selected 120 results per page on //*[@id="selectPage"]
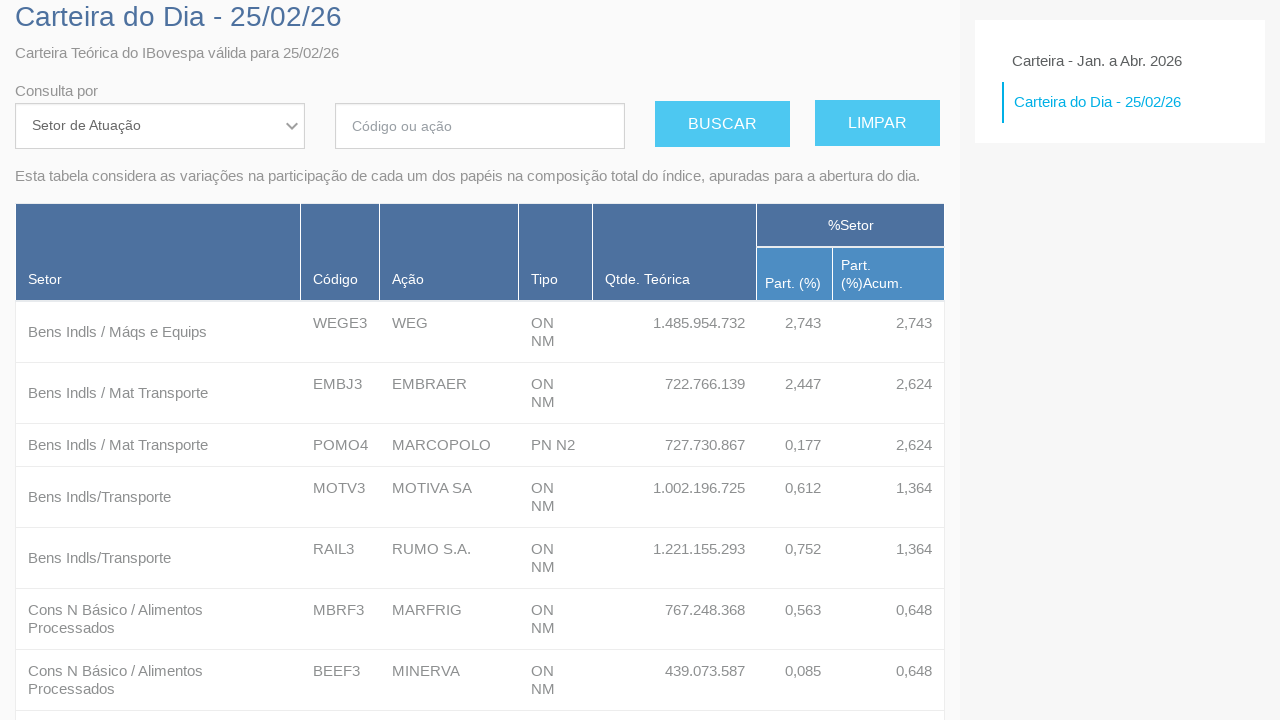

Table loaded with updated sector information and 120 results per page
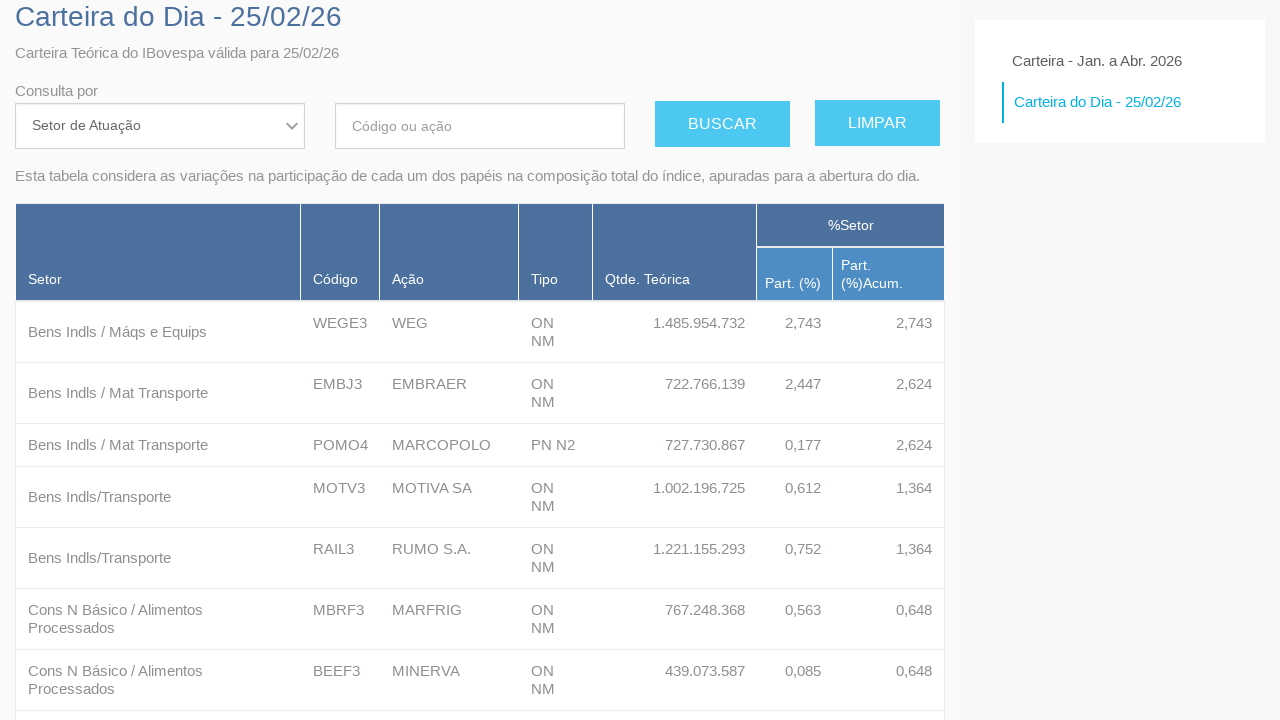

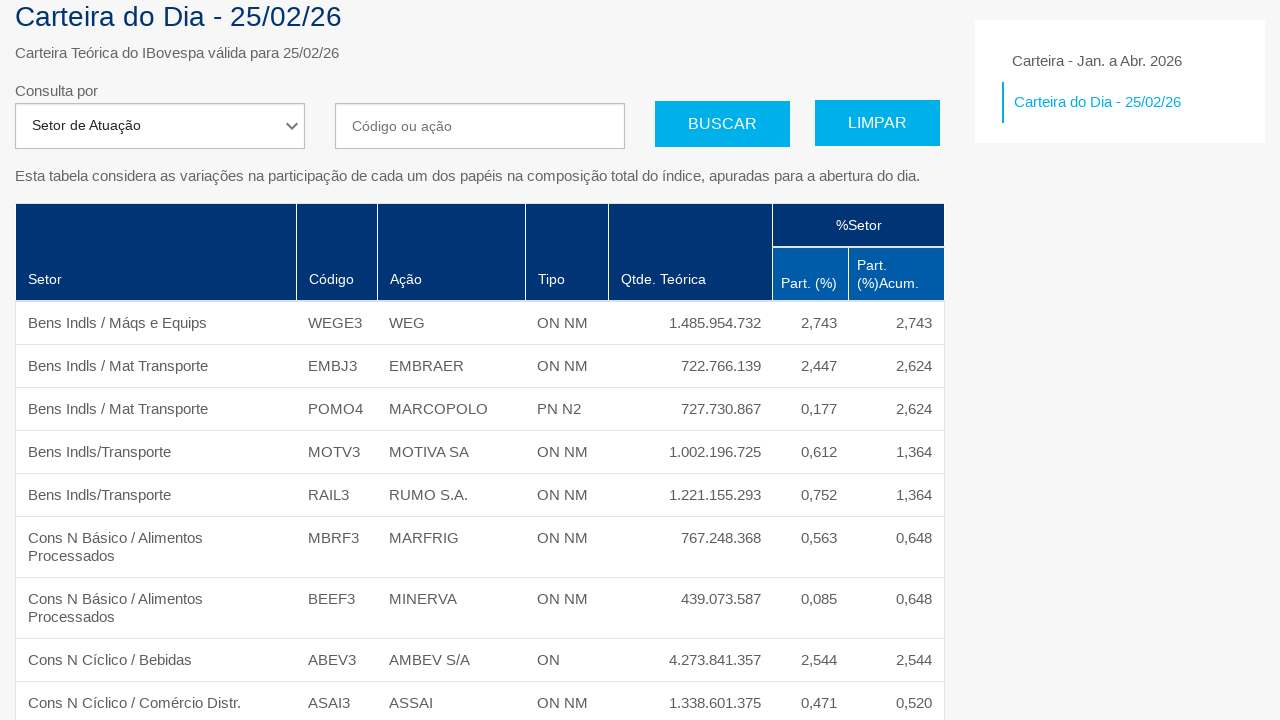